Tests dynamic loading by clicking start button and verifying "Hello World!" text appears with a 5 second implicit wait

Starting URL: http://the-internet.herokuapp.com/dynamic_loading/2

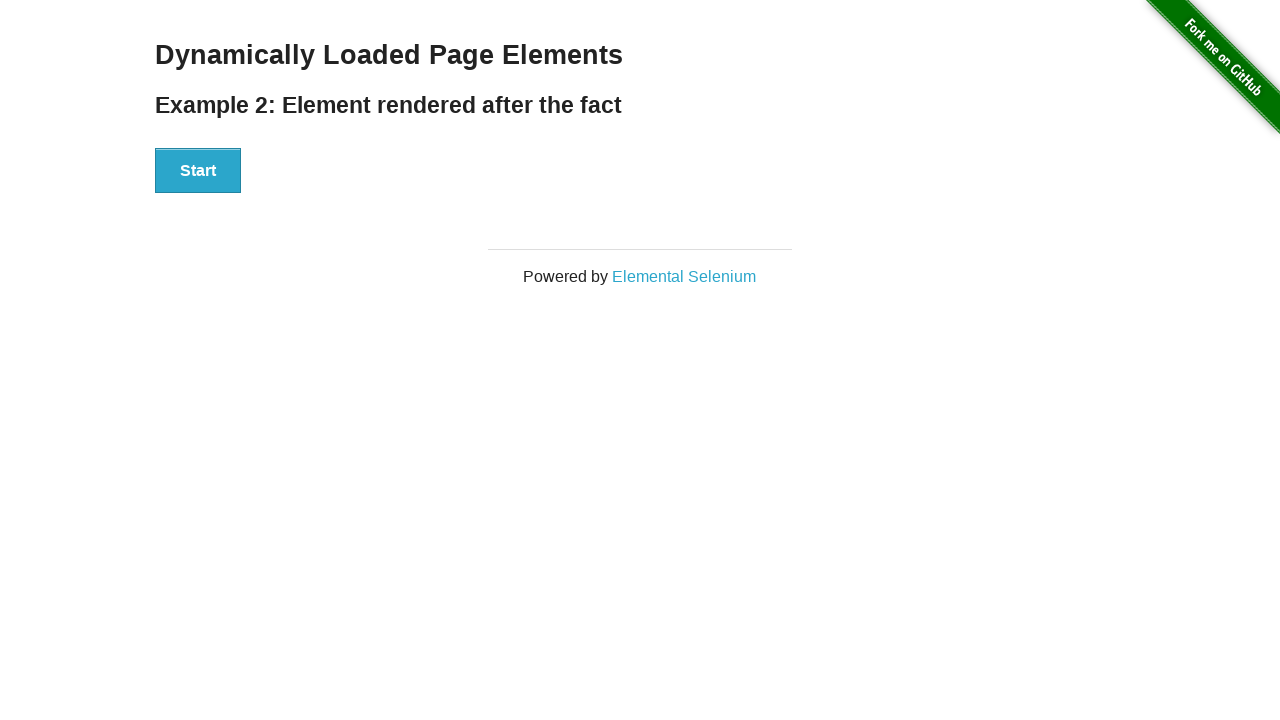

Navigated to dynamic loading page
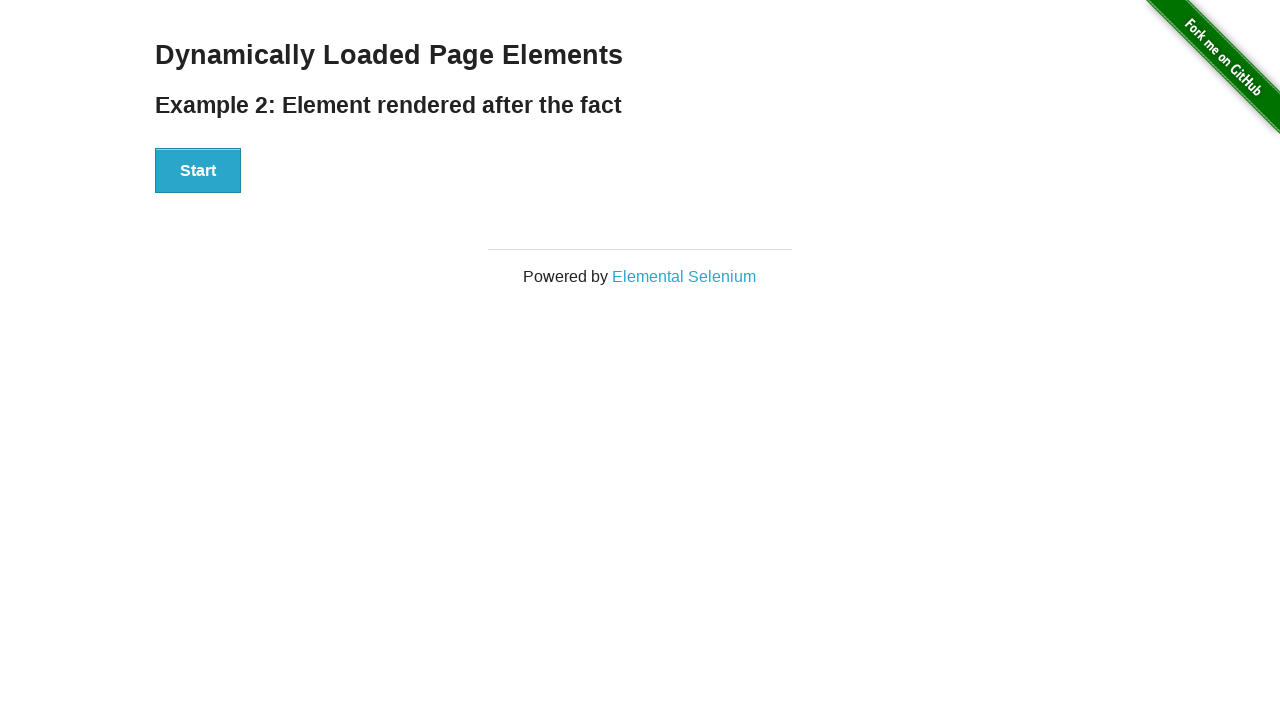

Clicked the start button to trigger dynamic loading at (198, 171) on xpath=//div[@id='start']/button
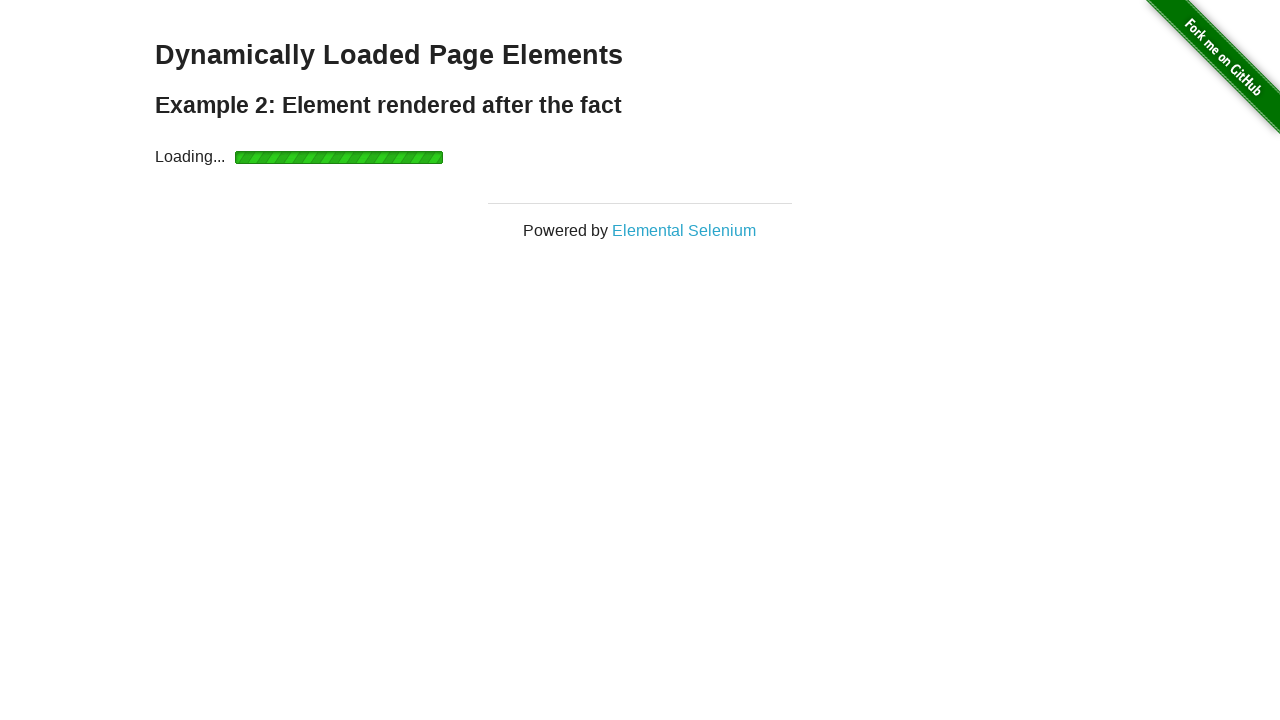

Verified 'Hello World!' text appeared after dynamic loading completed
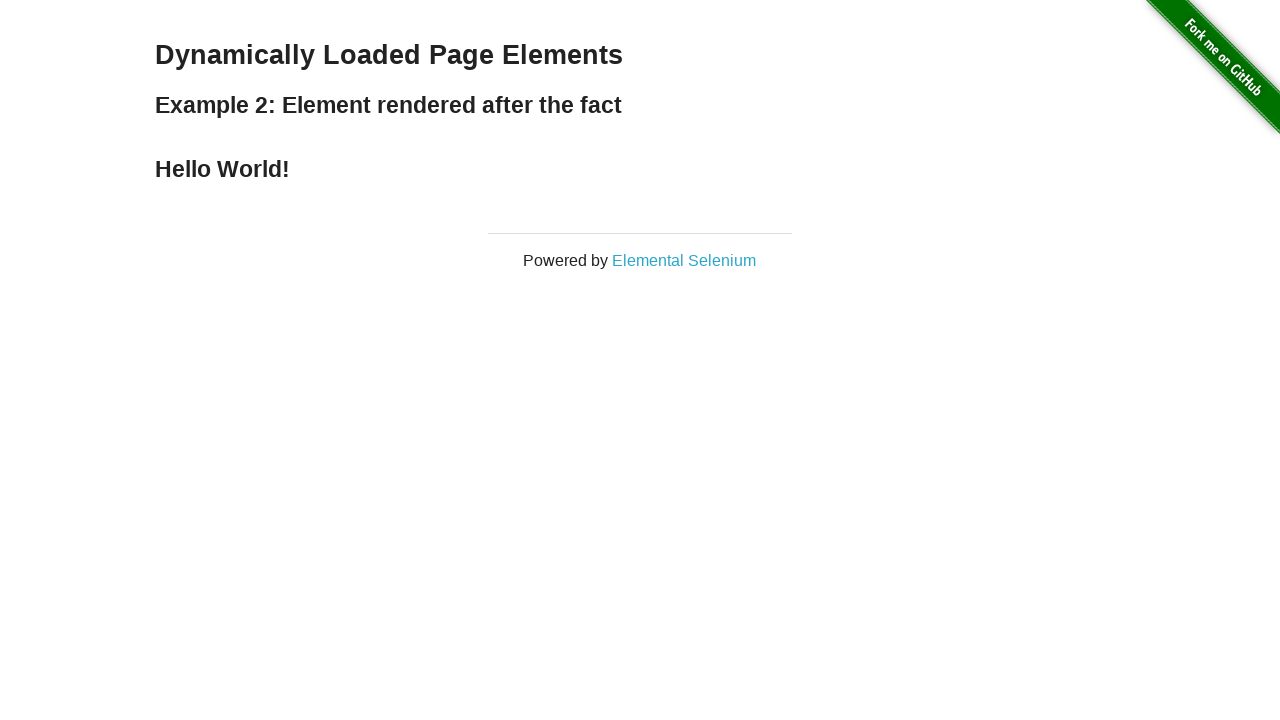

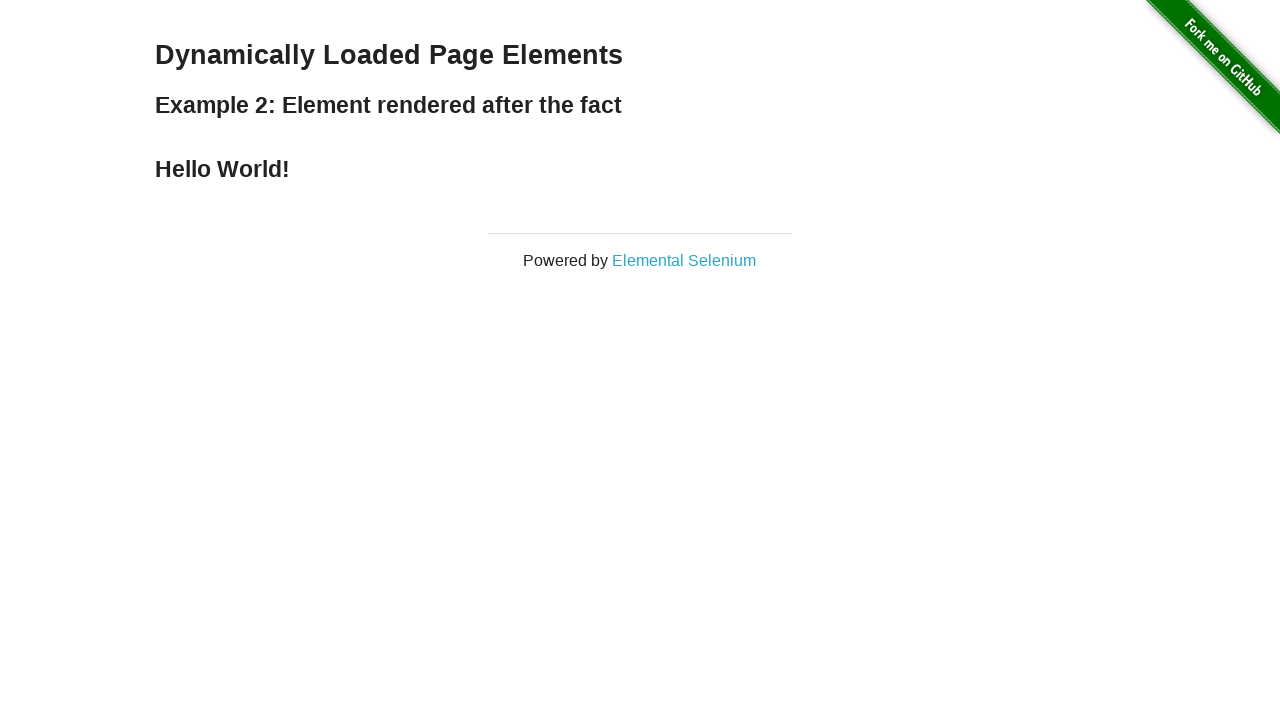